Tests calendar date picker functionality by opening the calendar widget and selecting today's date

Starting URL: https://www.hyrtutorials.com/p/calendar-practice.html

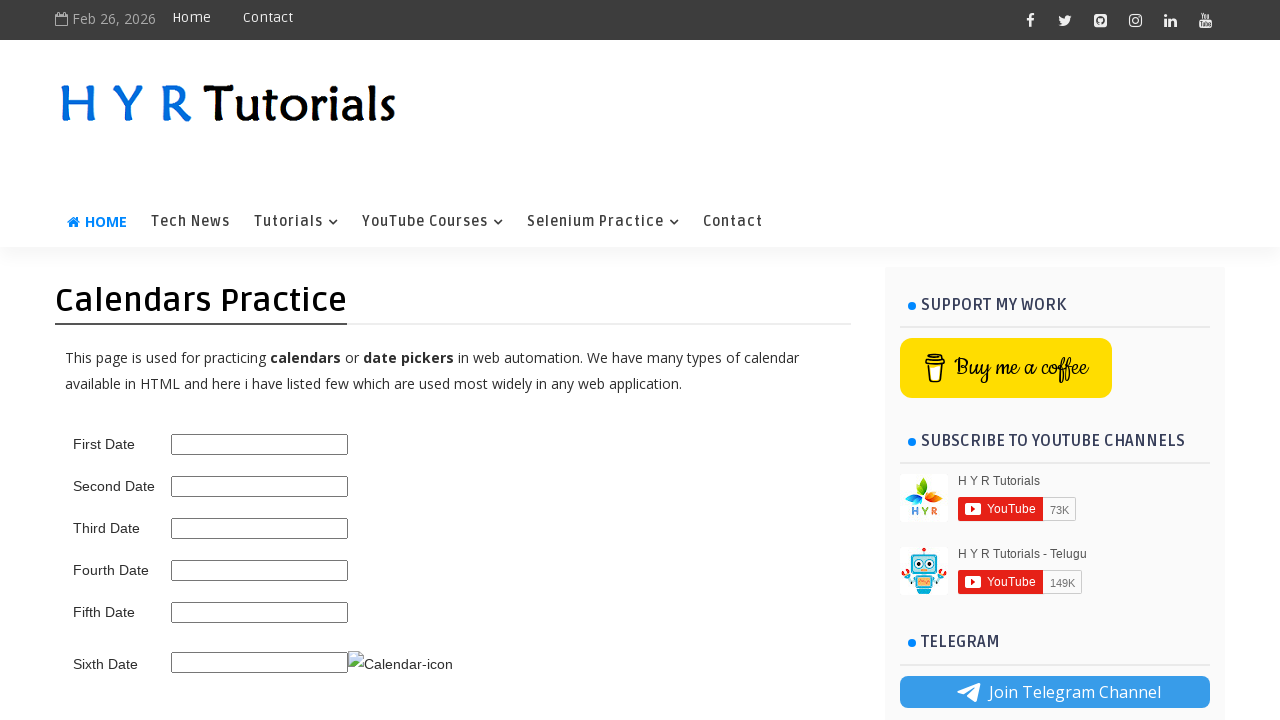

Clicked calendar trigger button to open date picker at (400, 664) on .ui-datepicker-trigger
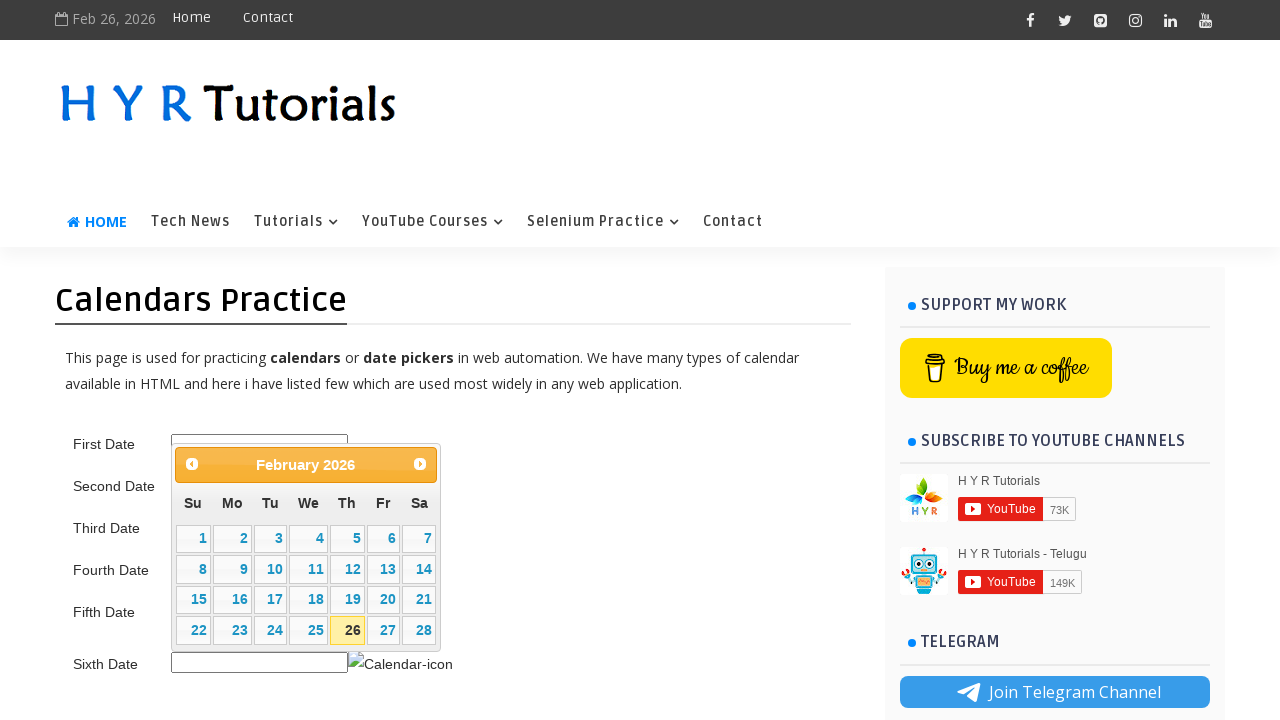

Calendar widget became visible
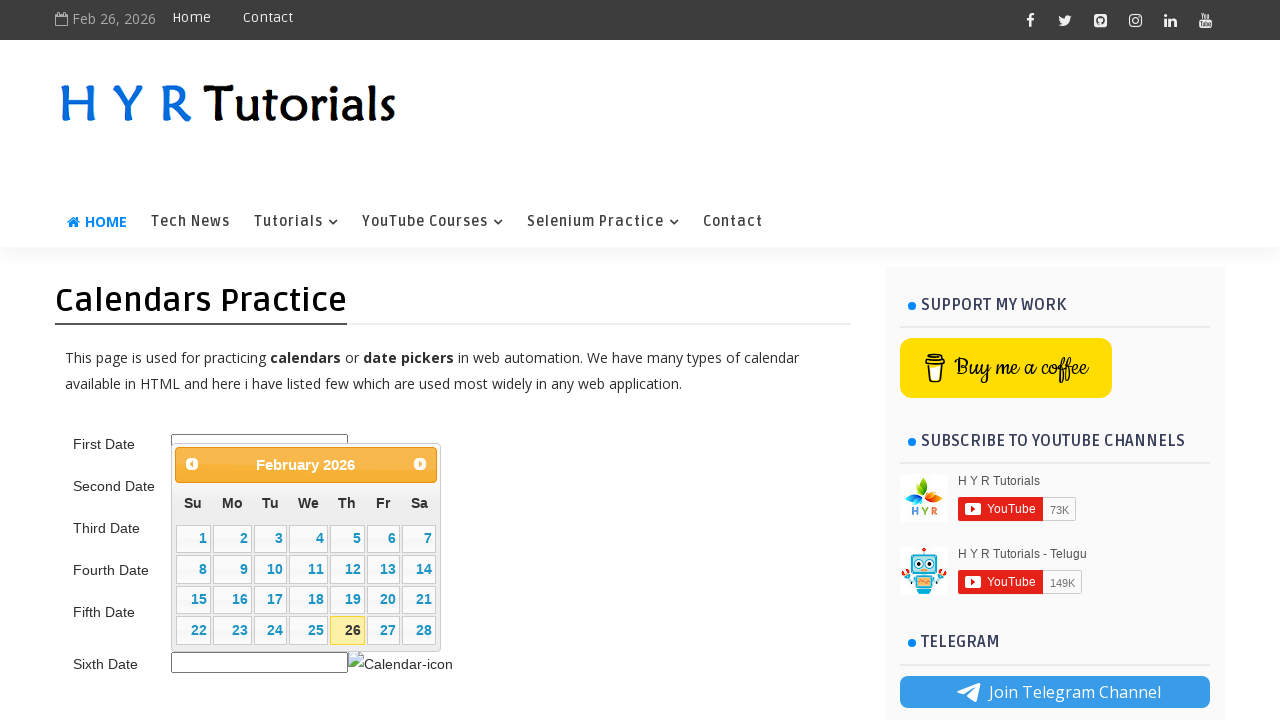

Clicked today's date in the calendar at (347, 630) on td.ui-datepicker-today a
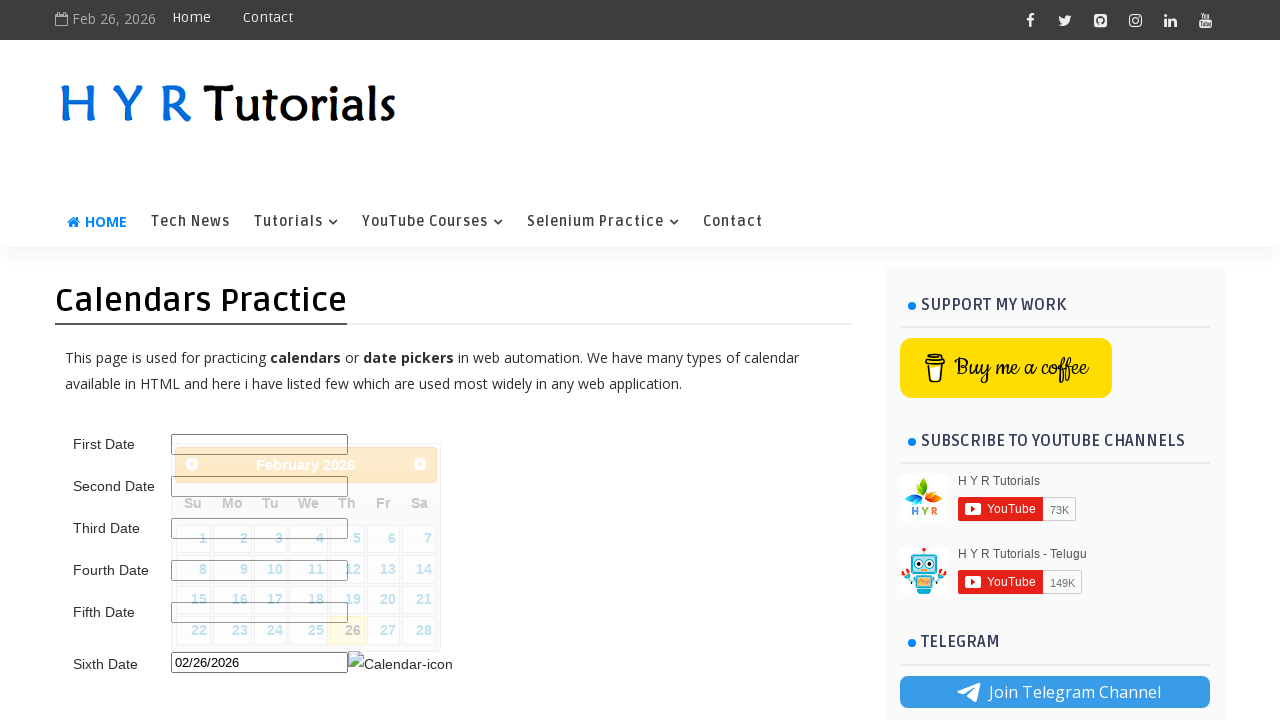

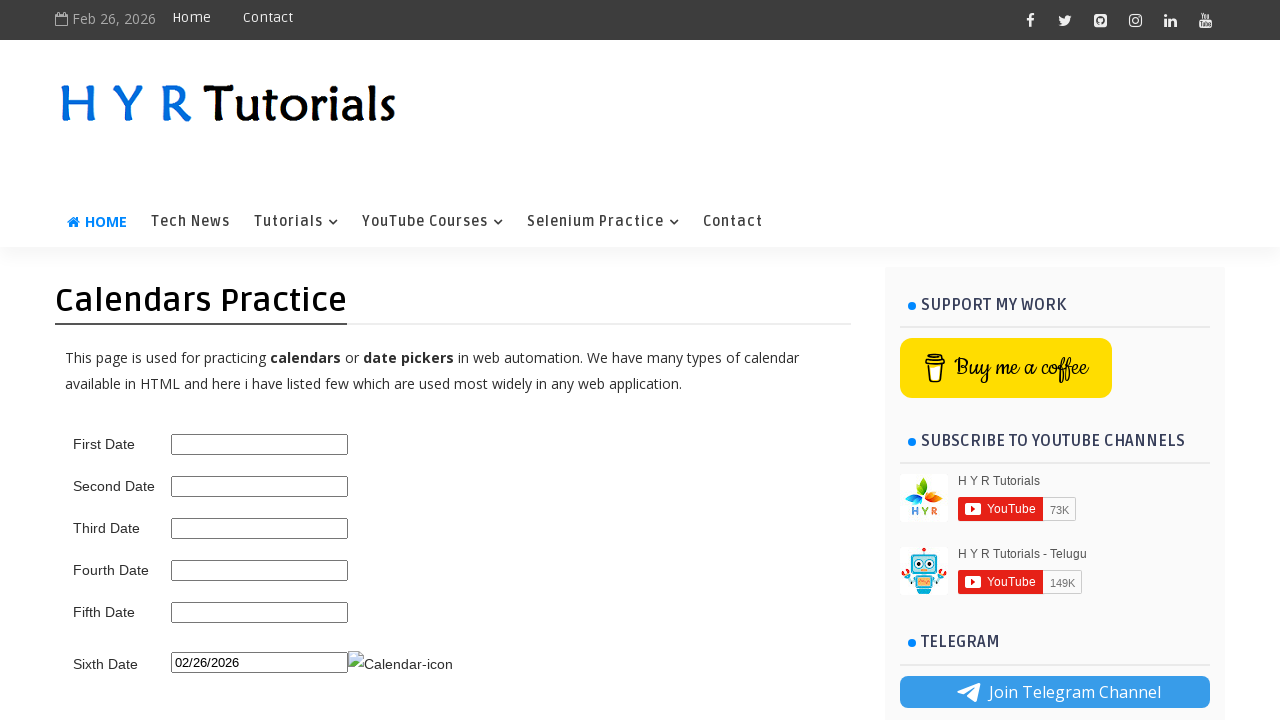